Tests jQuery UI's selectable feature by selecting multiple items using Ctrl+click functionality within an iframe

Starting URL: https://jqueryui.com/selectable

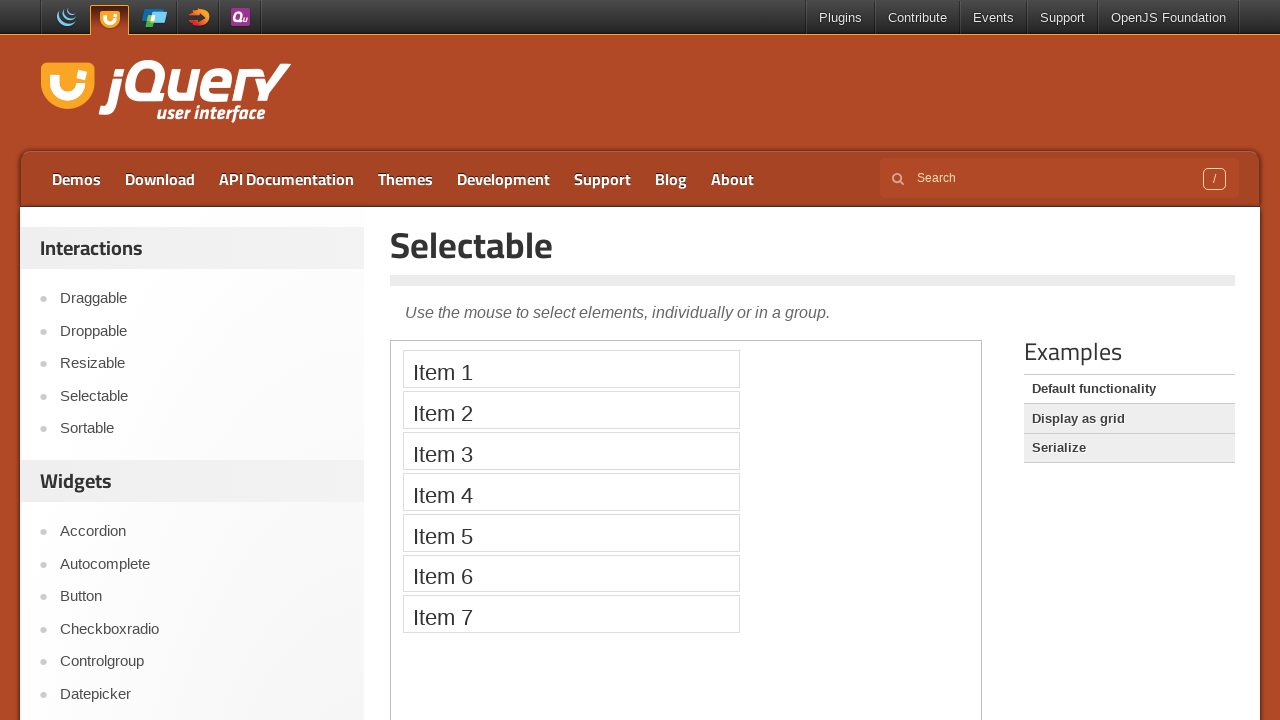

Located the iframe containing the selectable demo
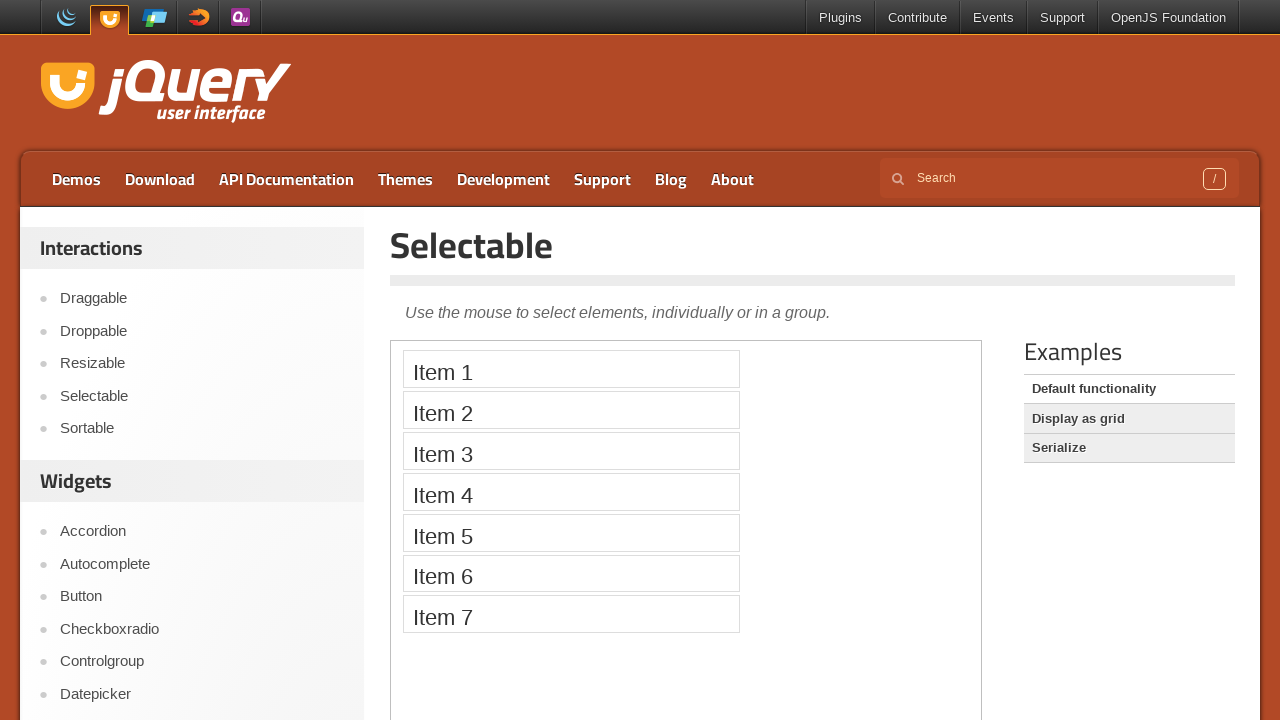

Located Item 1 in the selectable list
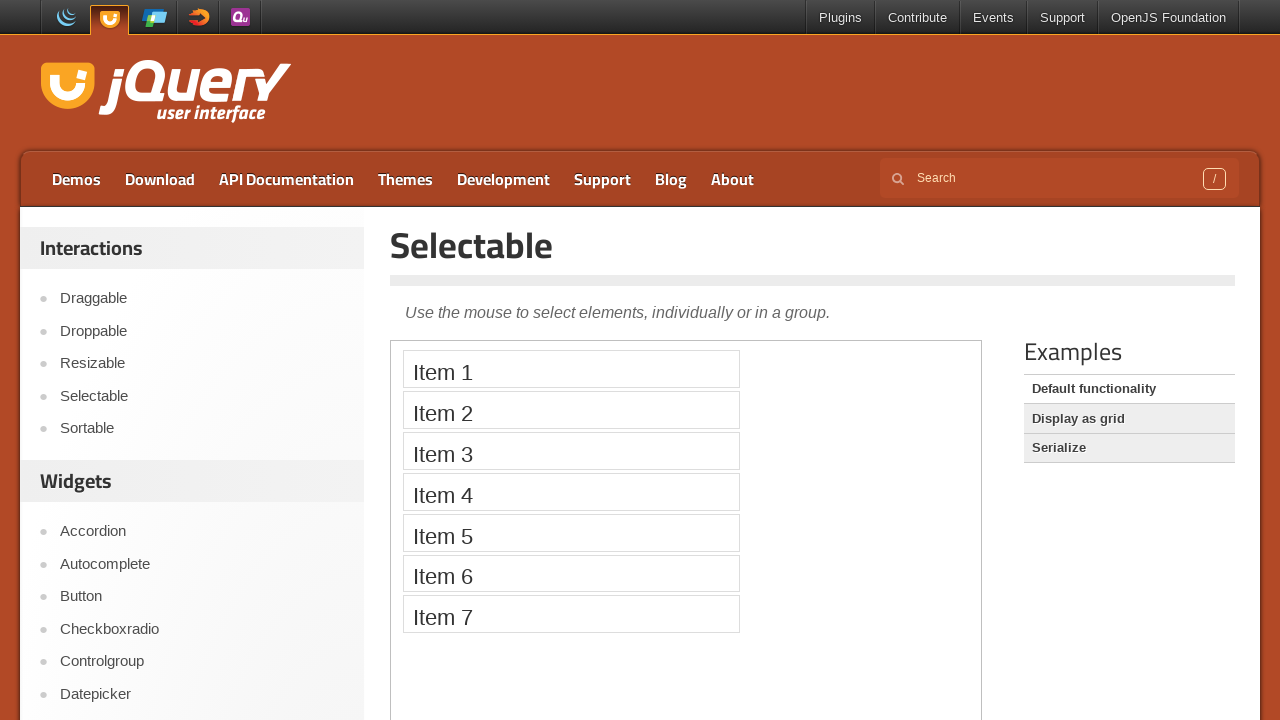

Located Item 3 in the selectable list
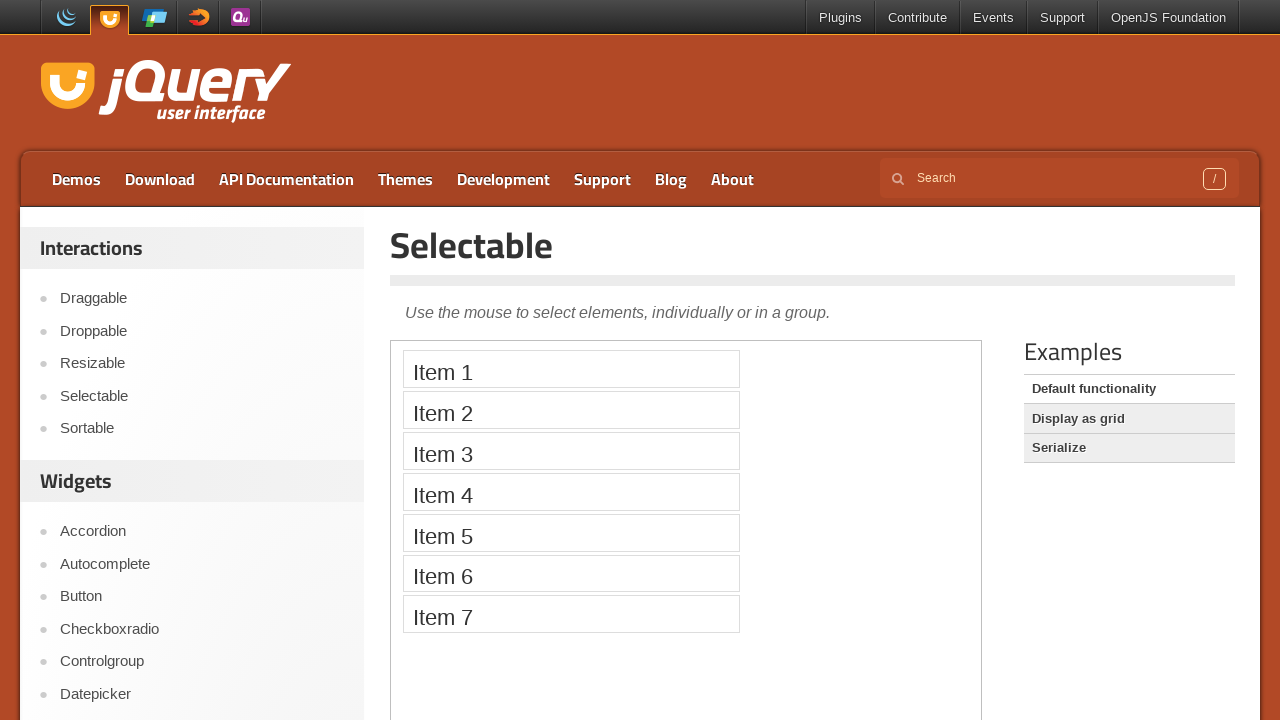

Located Item 5 in the selectable list
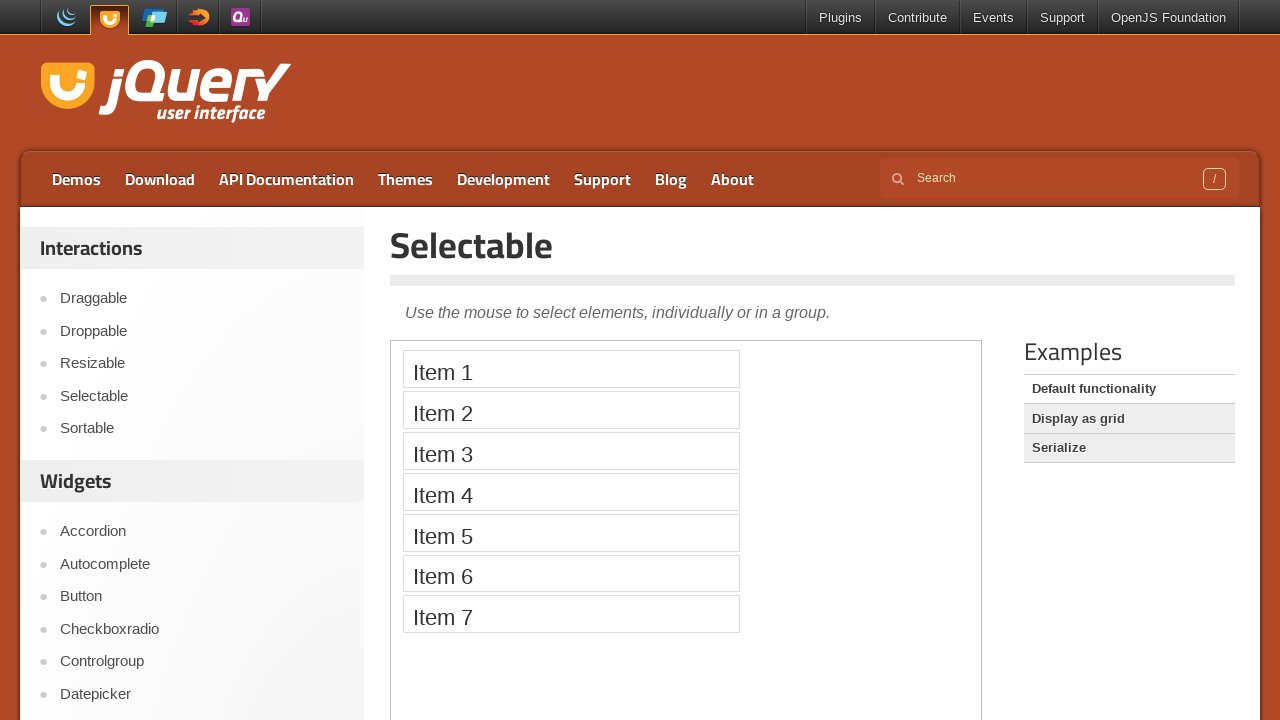

Located Item 7 in the selectable list
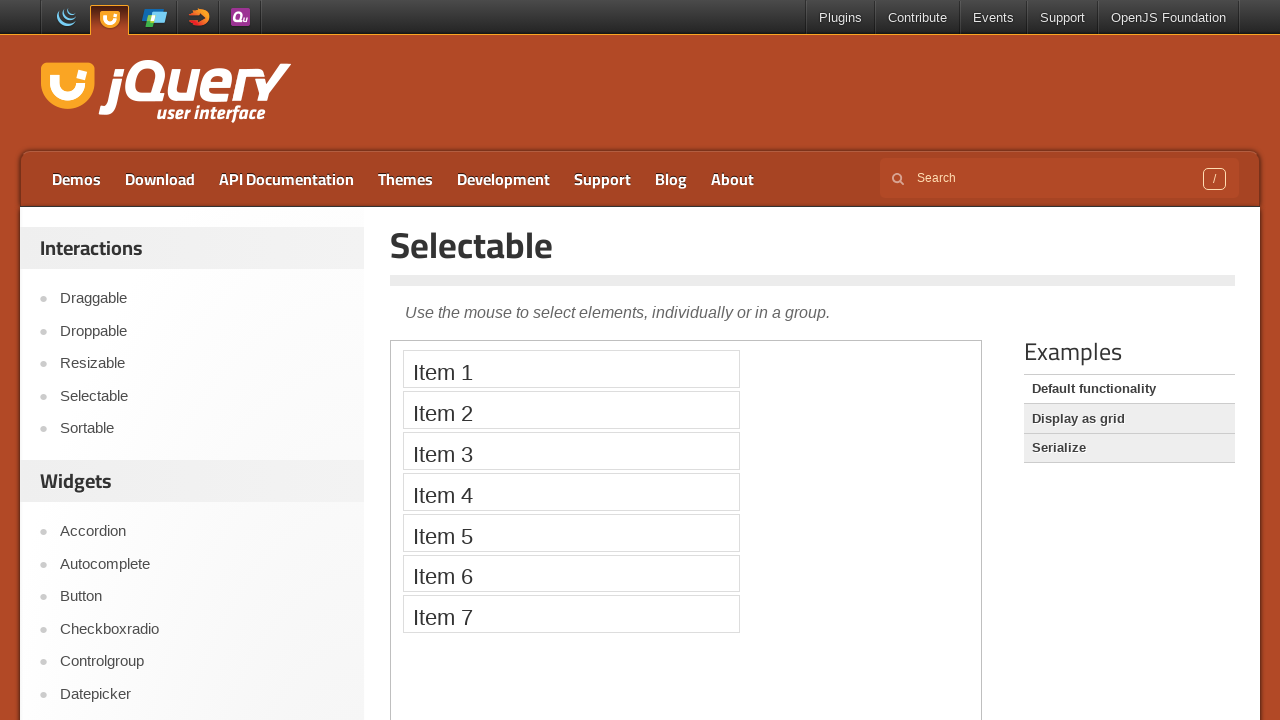

Ctrl+clicked Item 1 to select it at (571, 369) on iframe >> nth=0 >> internal:control=enter-frame >> li:text('Item 1')
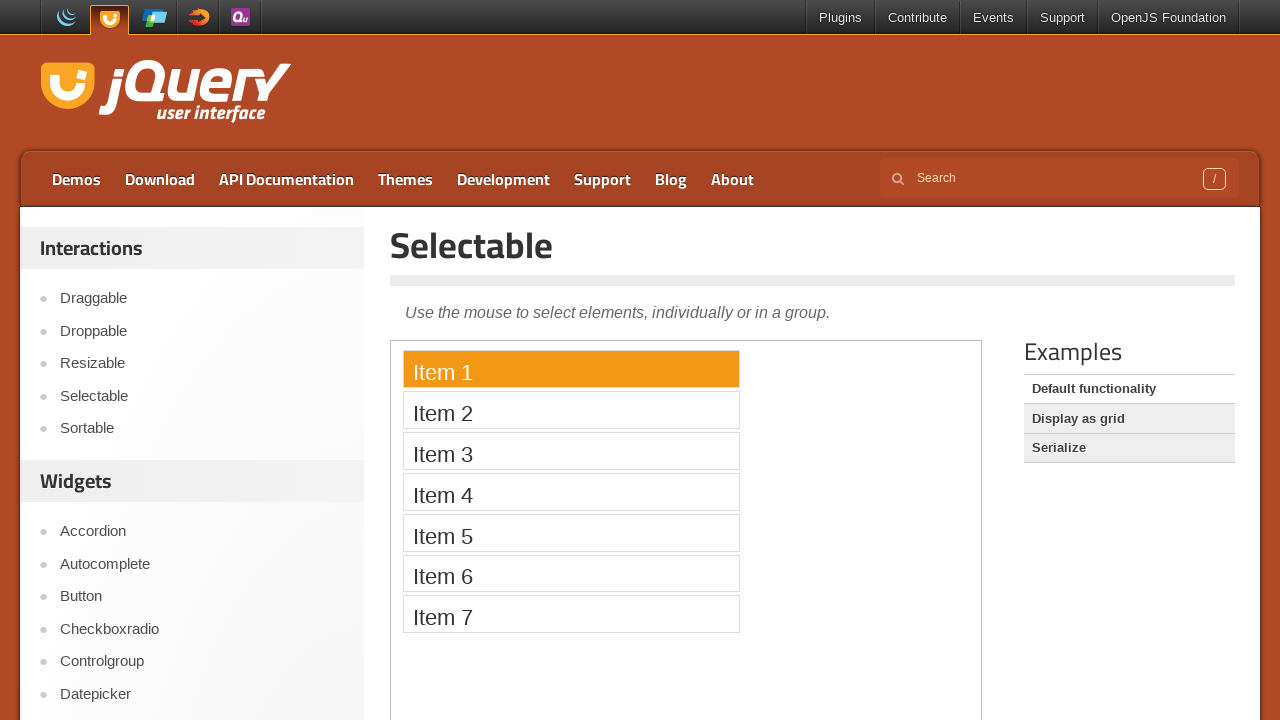

Ctrl+clicked Item 3 to add it to selection at (571, 451) on iframe >> nth=0 >> internal:control=enter-frame >> li:text('Item 3')
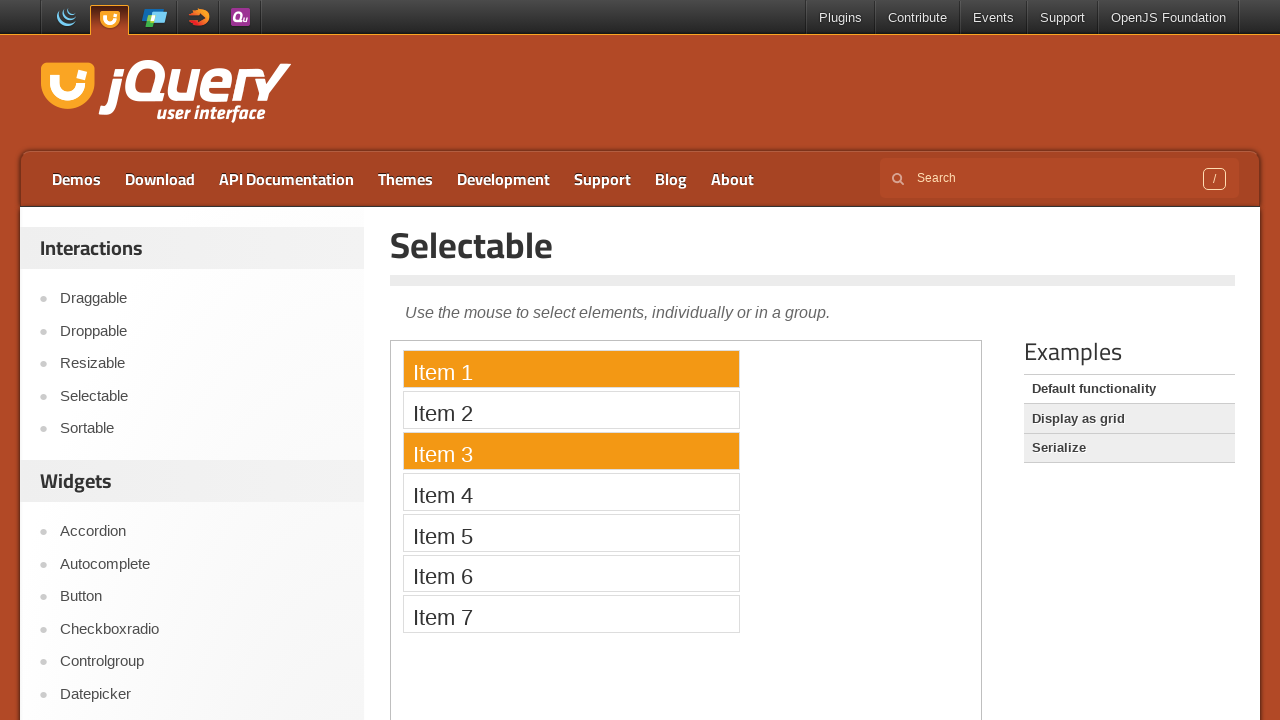

Ctrl+clicked Item 5 to add it to selection at (571, 532) on iframe >> nth=0 >> internal:control=enter-frame >> li:text('Item 5')
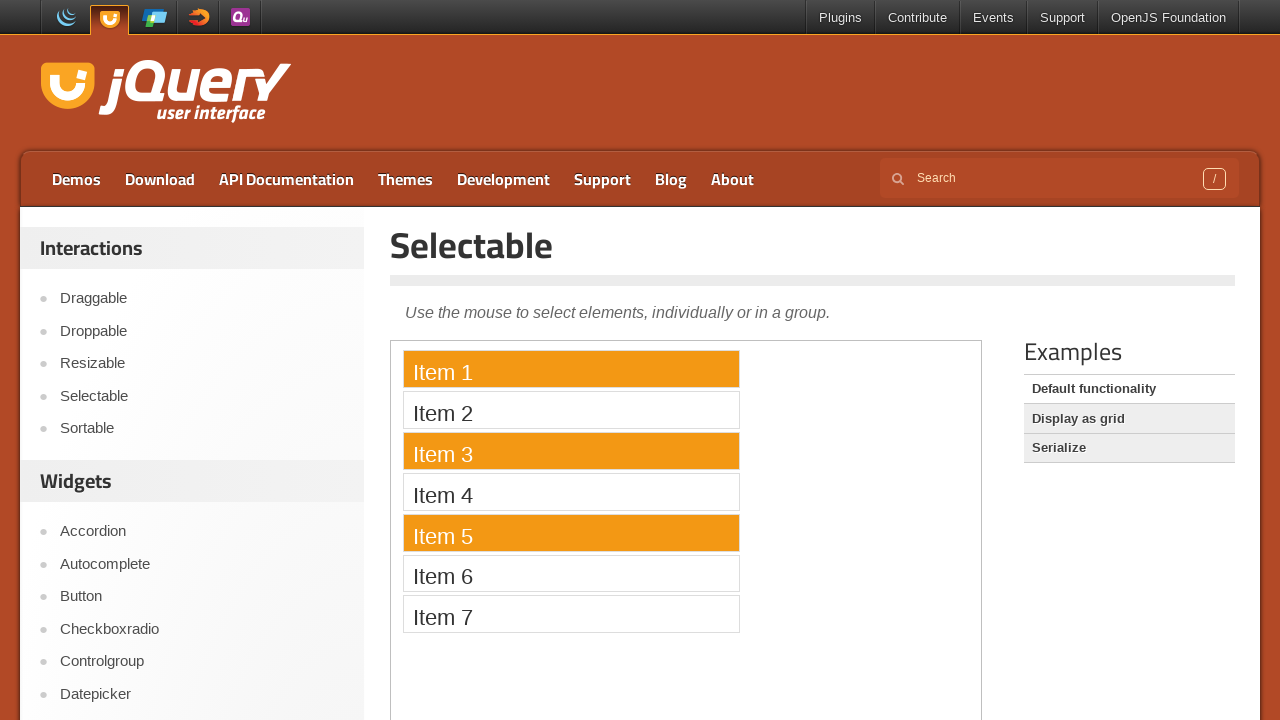

Ctrl+clicked Item 7 to add it to selection at (571, 614) on iframe >> nth=0 >> internal:control=enter-frame >> li:text('Item 7')
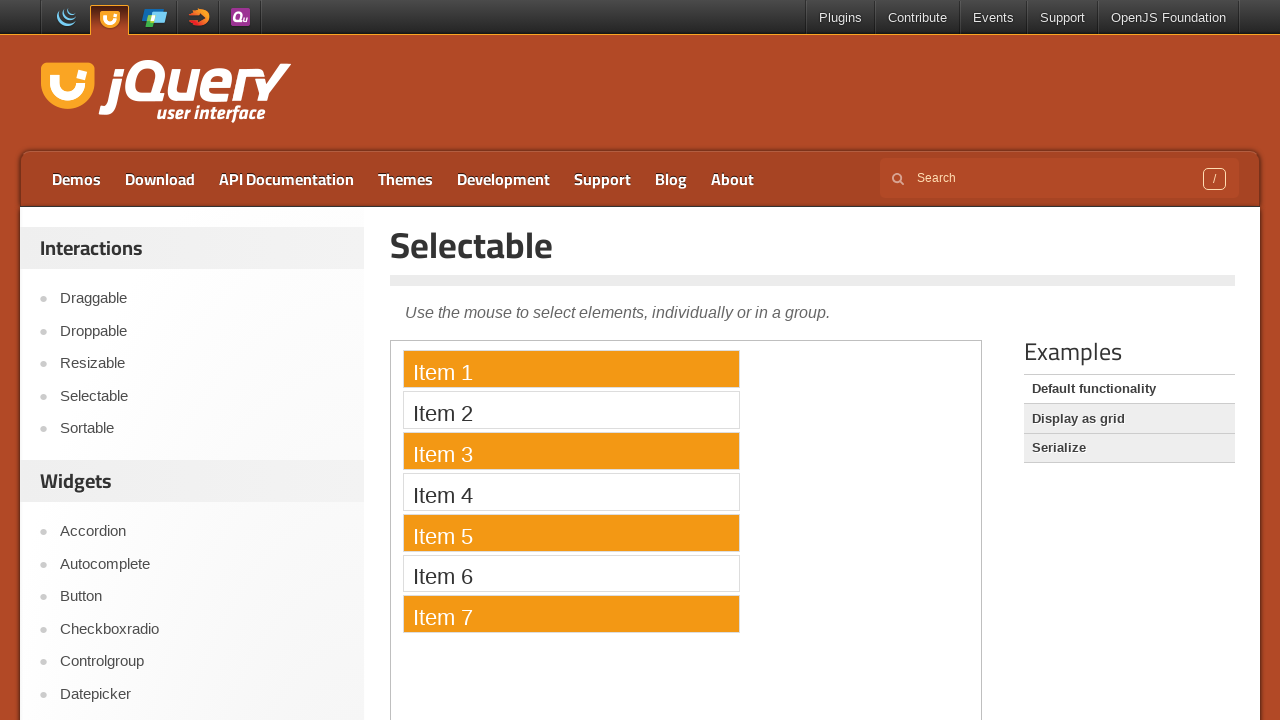

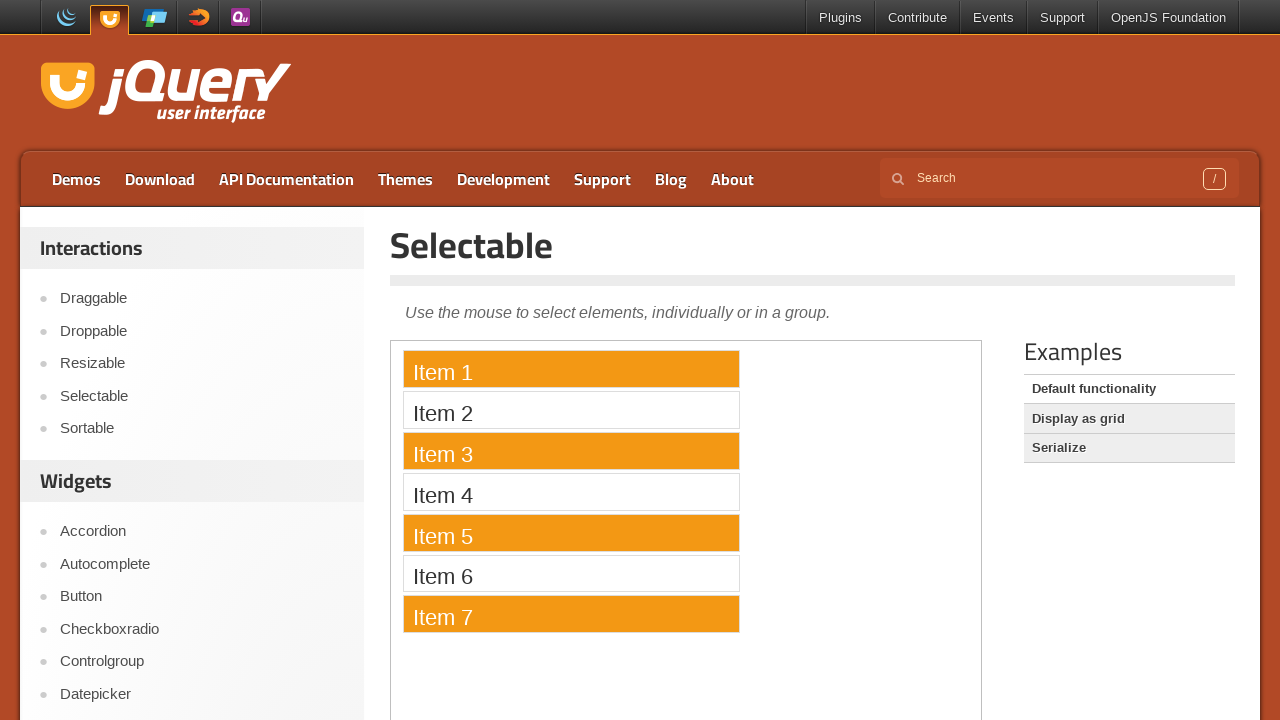